Navigates to a football statistics website showing detailed over/under data and waits for the page to load

Starting URL: https://www.adamchoi.co.uk/overs/detailed

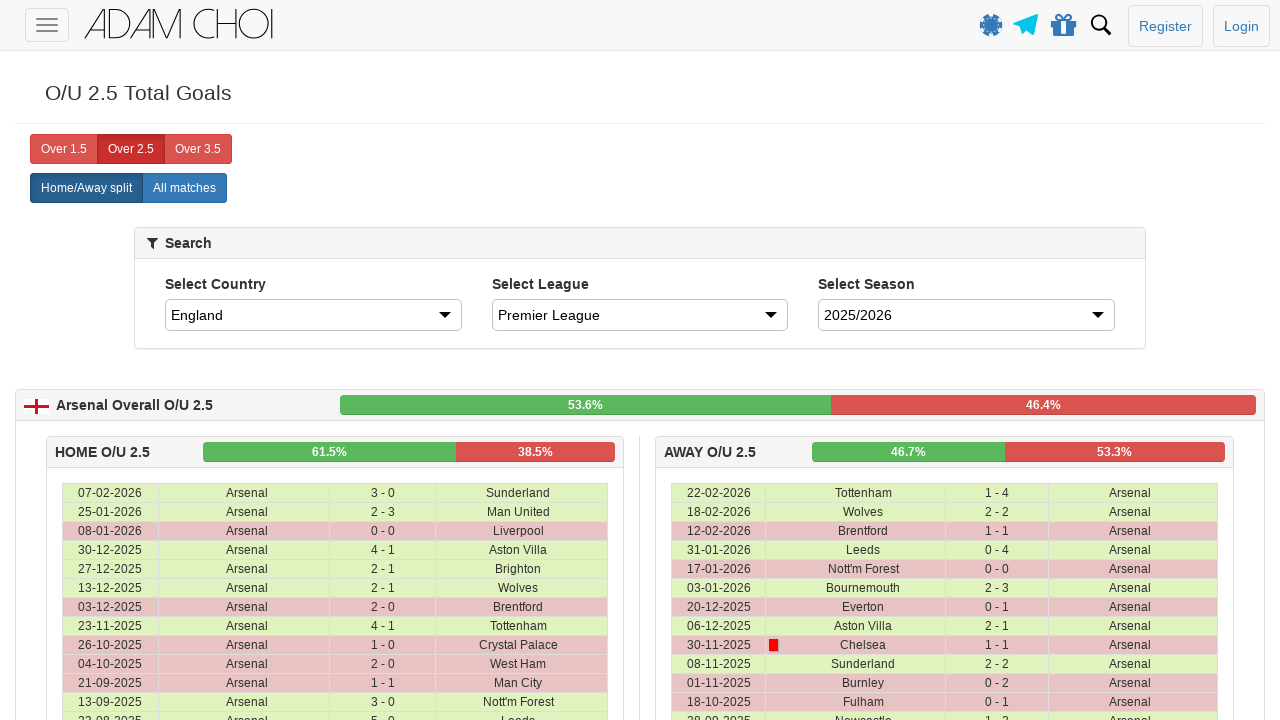

Waited for page DOM content to load on football statistics website
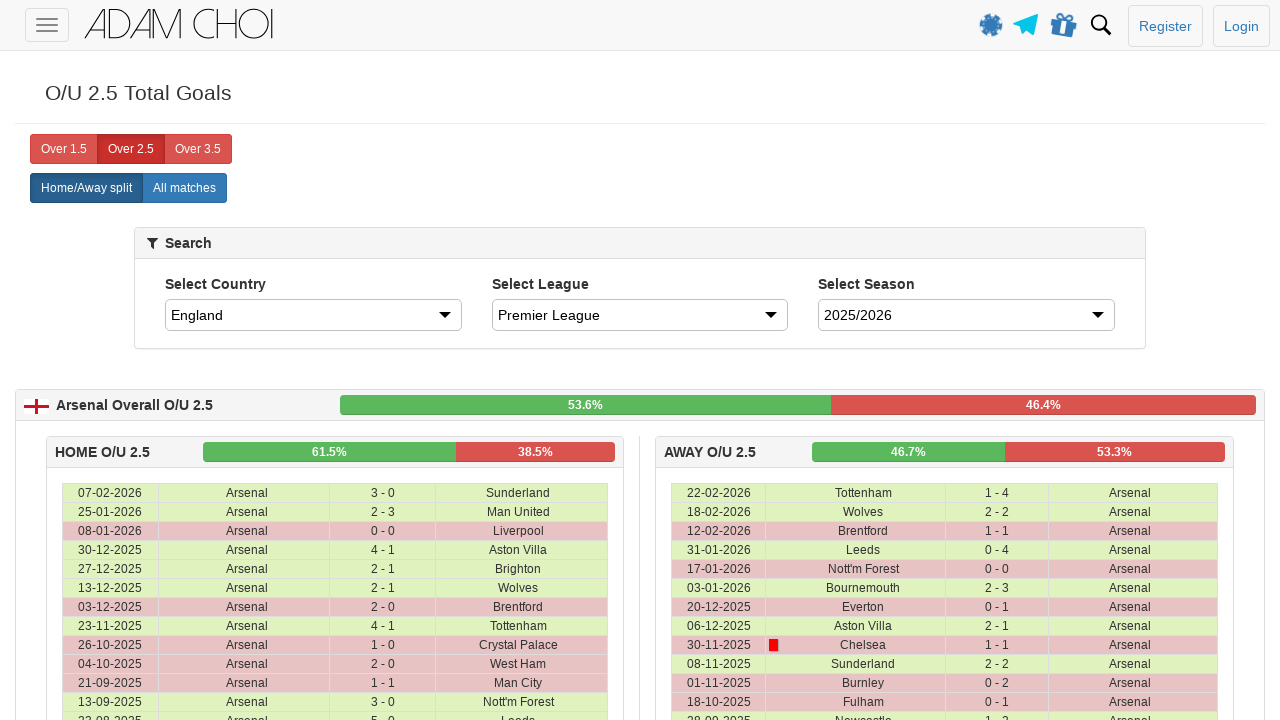

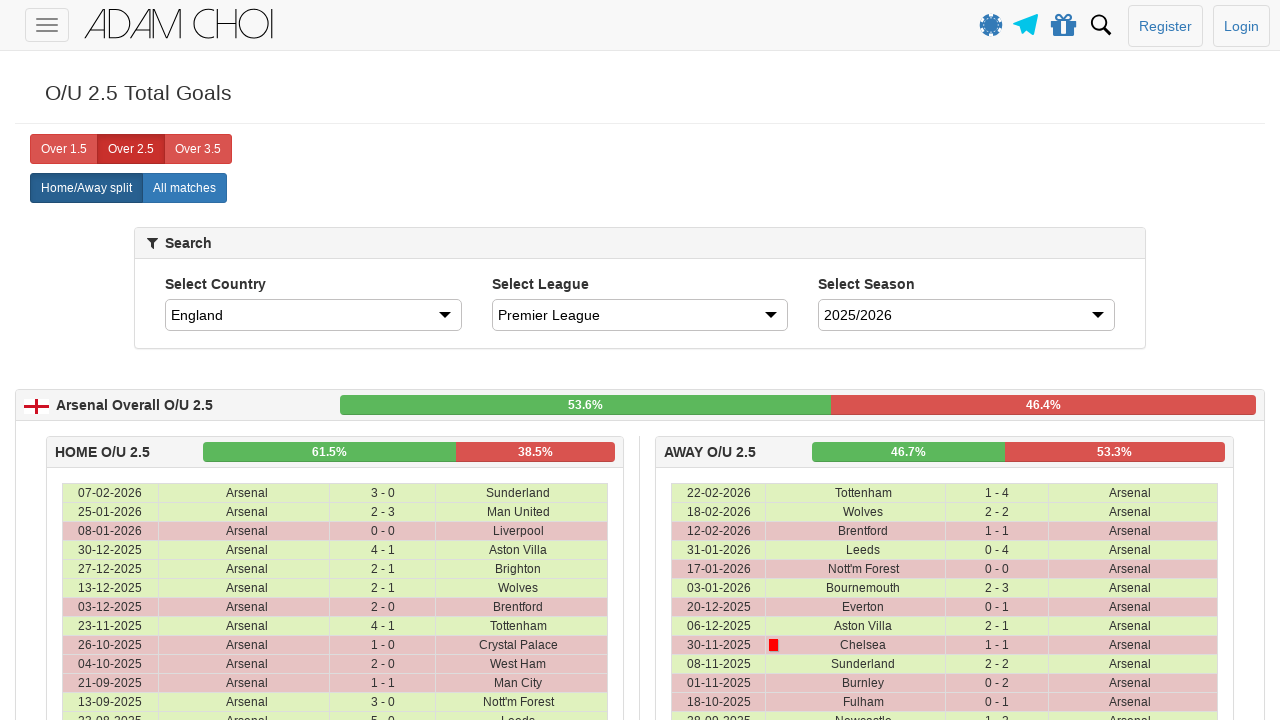